Verifies that the default button is displayed and clicks it

Starting URL: https://the-internet.herokuapp.com/challenging_dom

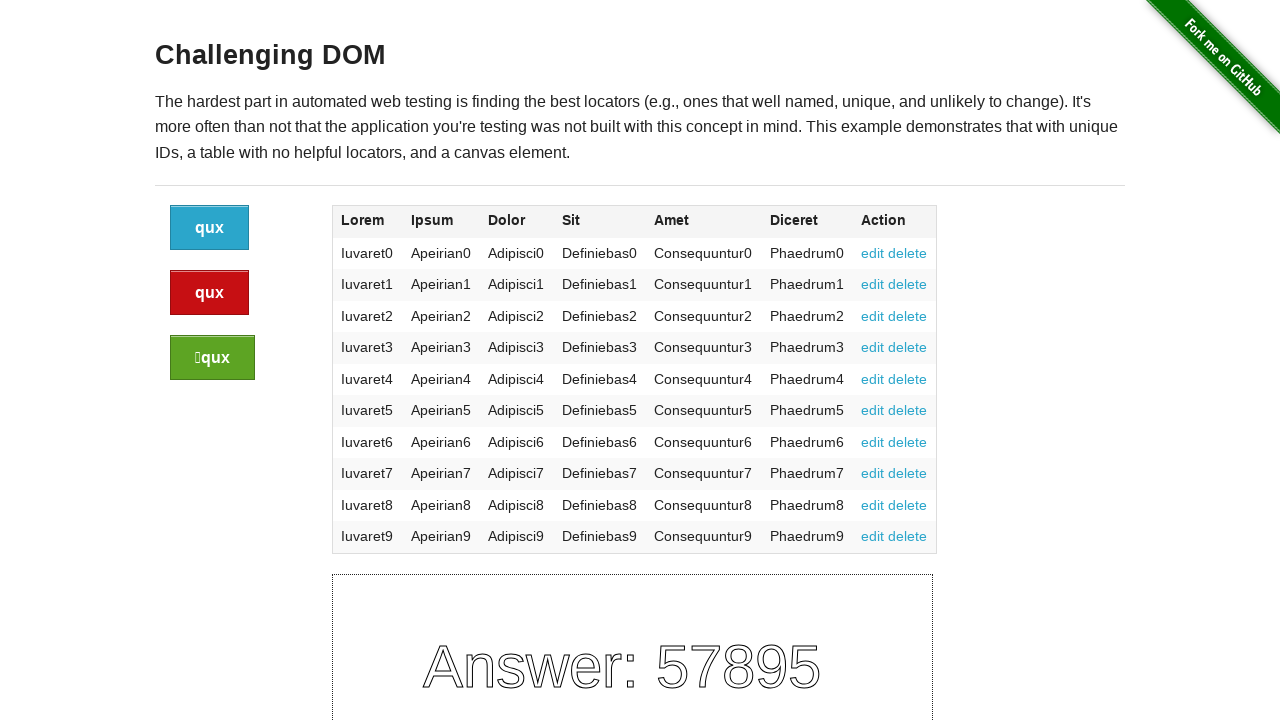

Default button element located and confirmed visible on challenging DOM page
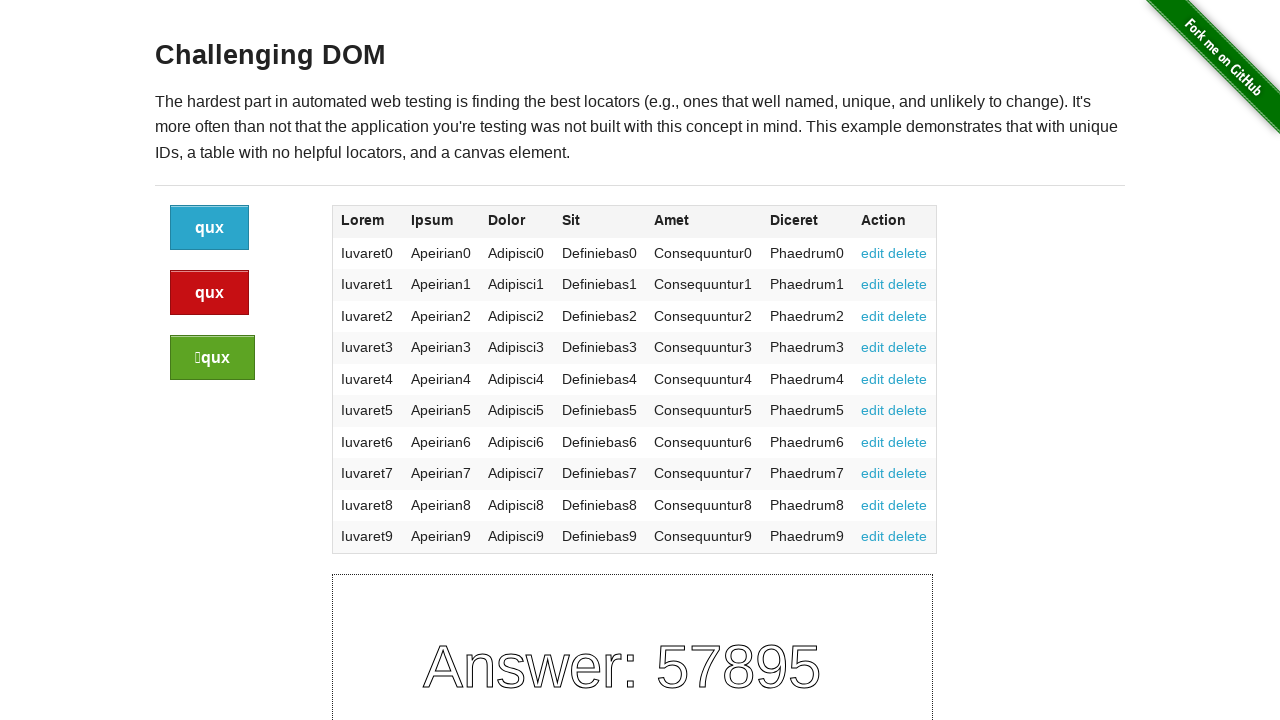

Clicked the default button at (210, 228) on xpath=//a[@class='button']
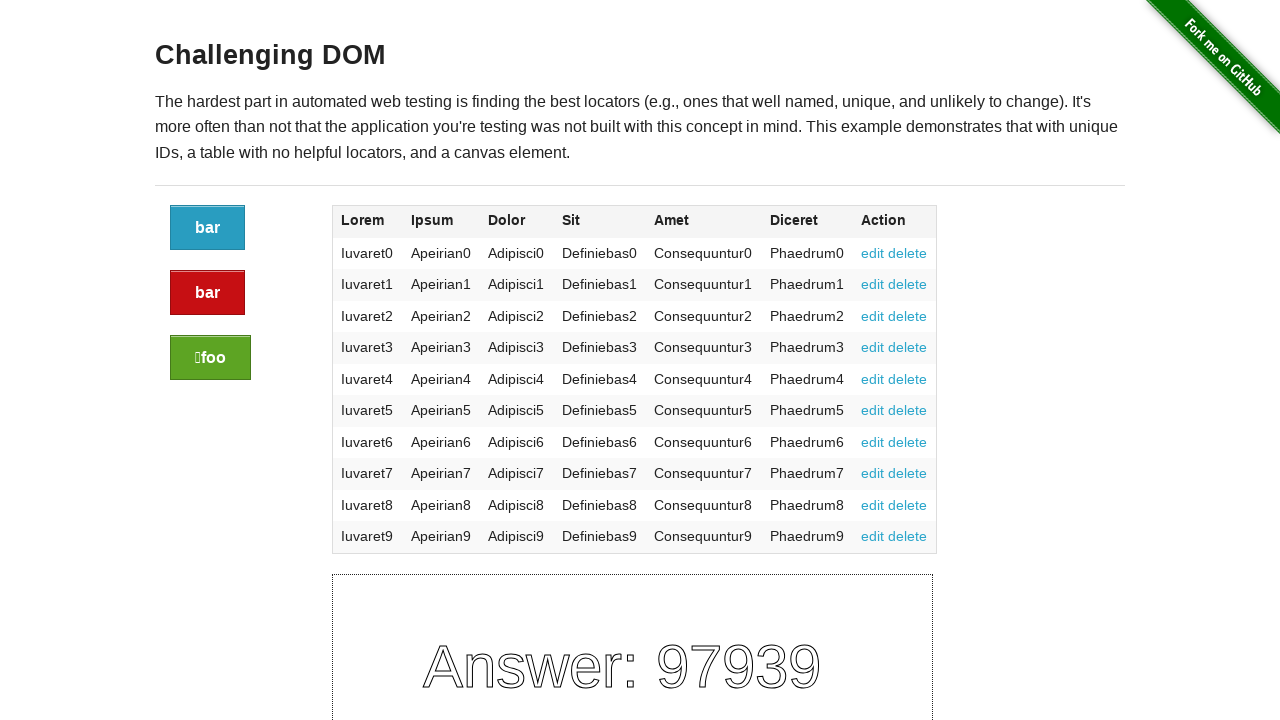

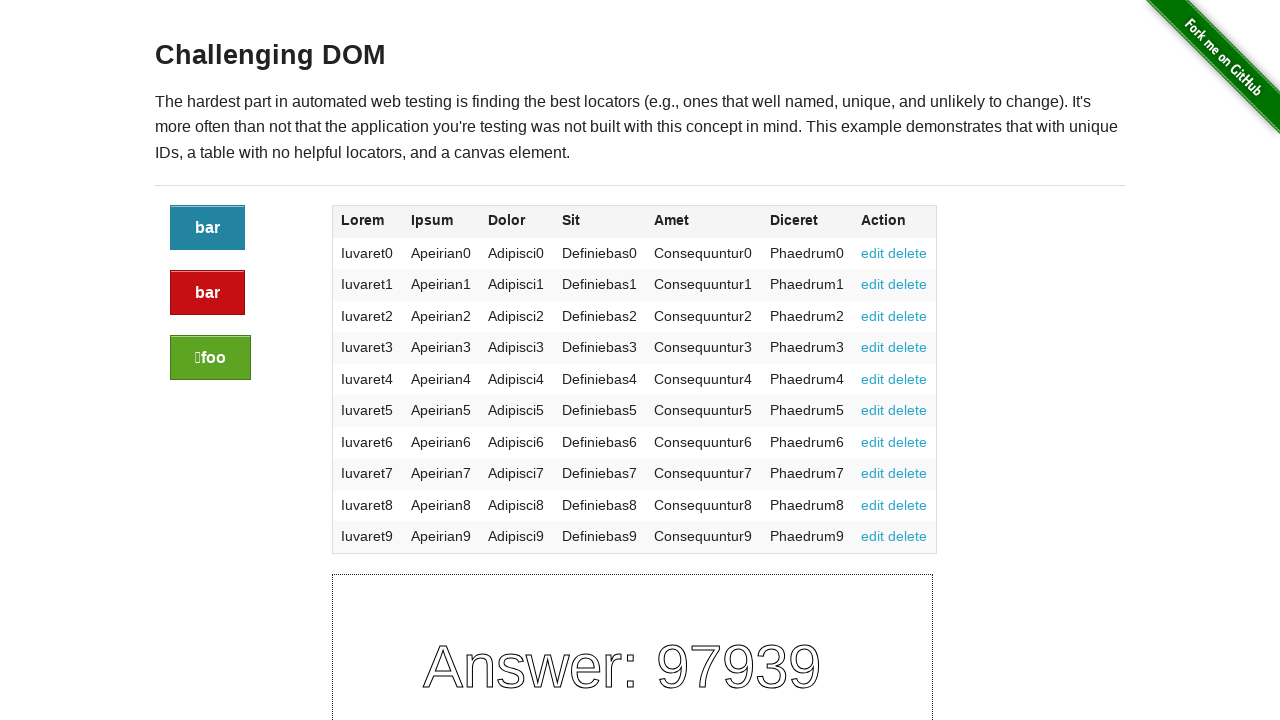